Navigates to CESAR School website and scrolls to the bottom of the page using keyboard shortcut

Starting URL: https://www.cesar.school/

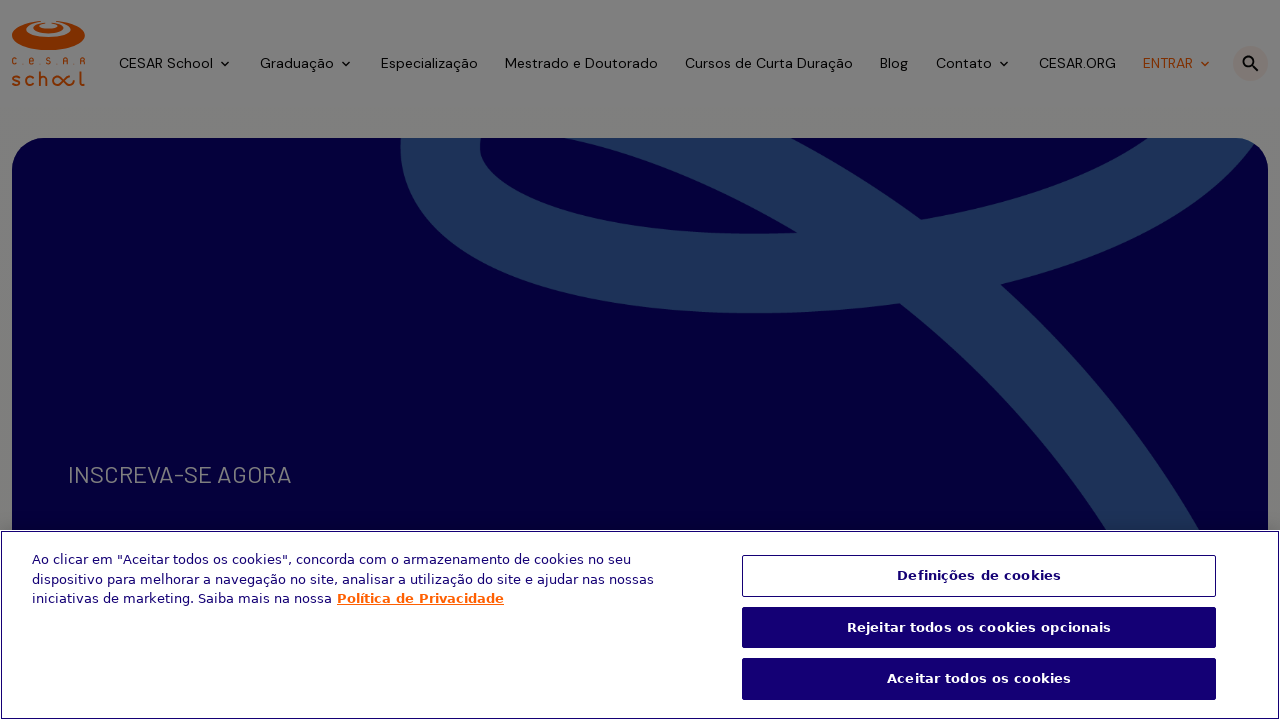

Navigated to CESAR School website
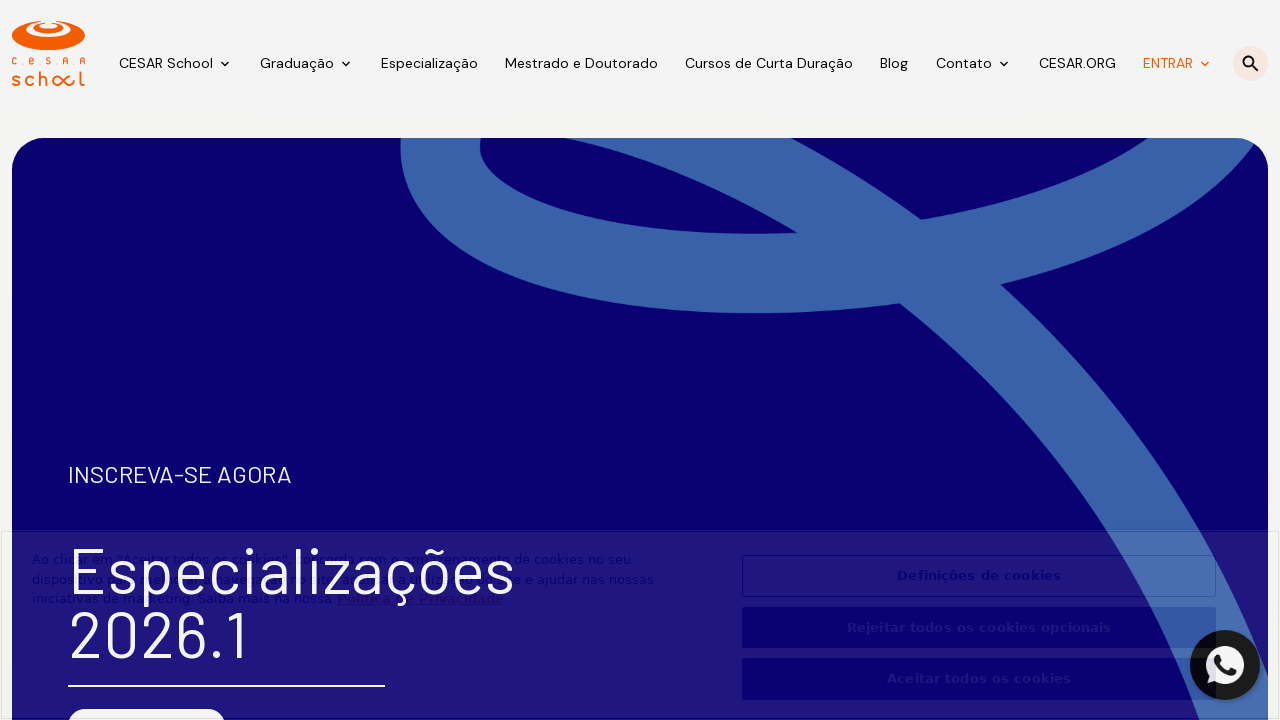

Scrolled to the bottom of the page using Ctrl+End keyboard shortcut
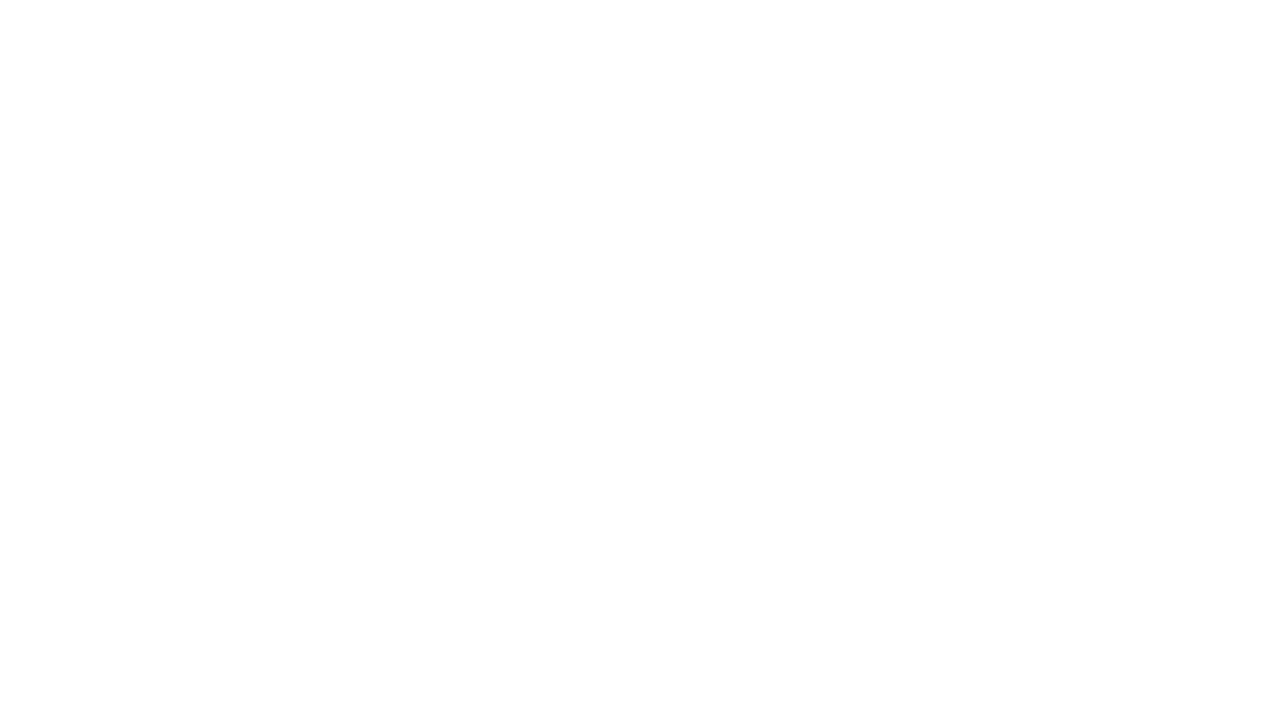

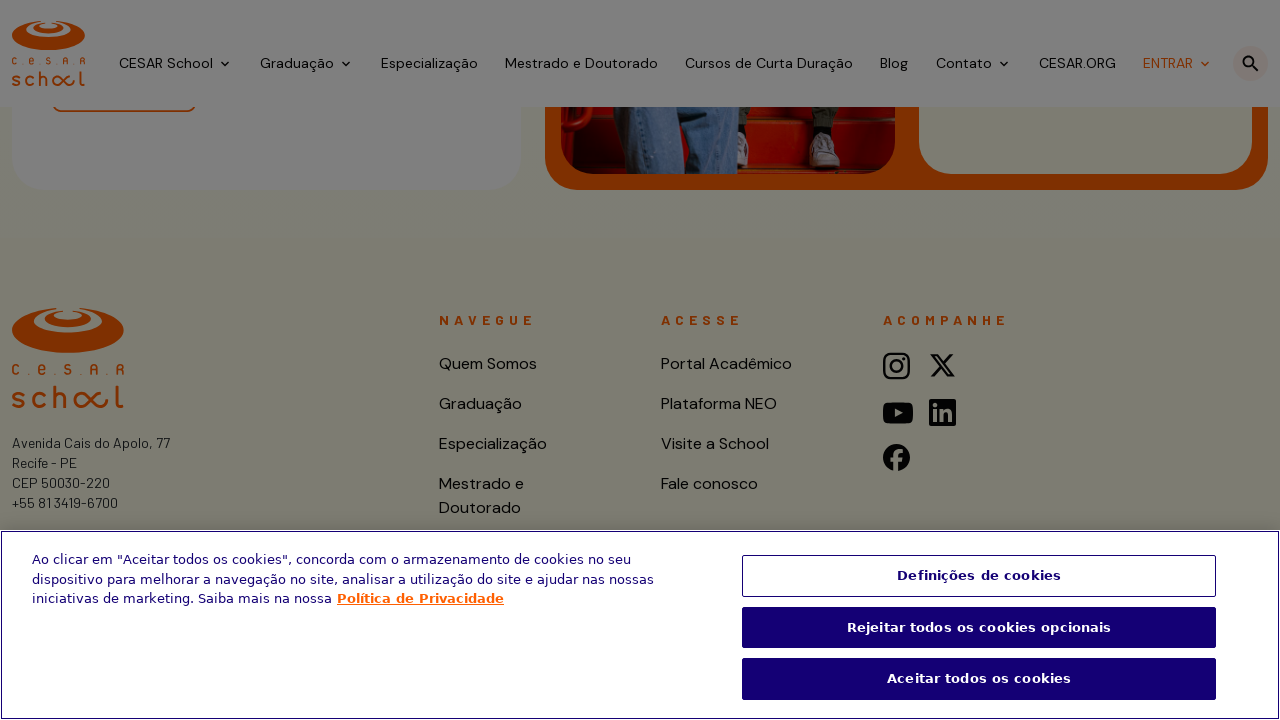